Tests adding a pizza to the shopping basket and viewing the basket on a pizza delivery website.

Starting URL: https://pizzamania.by/

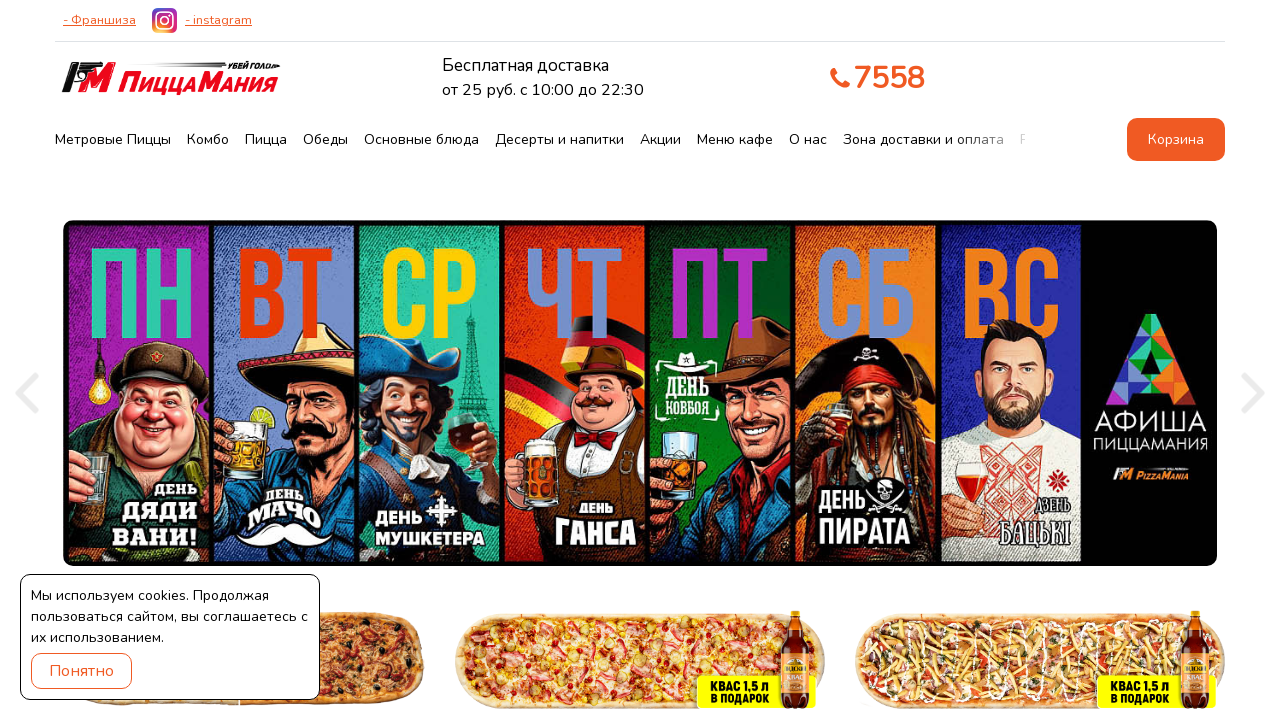

Clicked on pizza section button at (266, 140) on a[href='/#pizza']
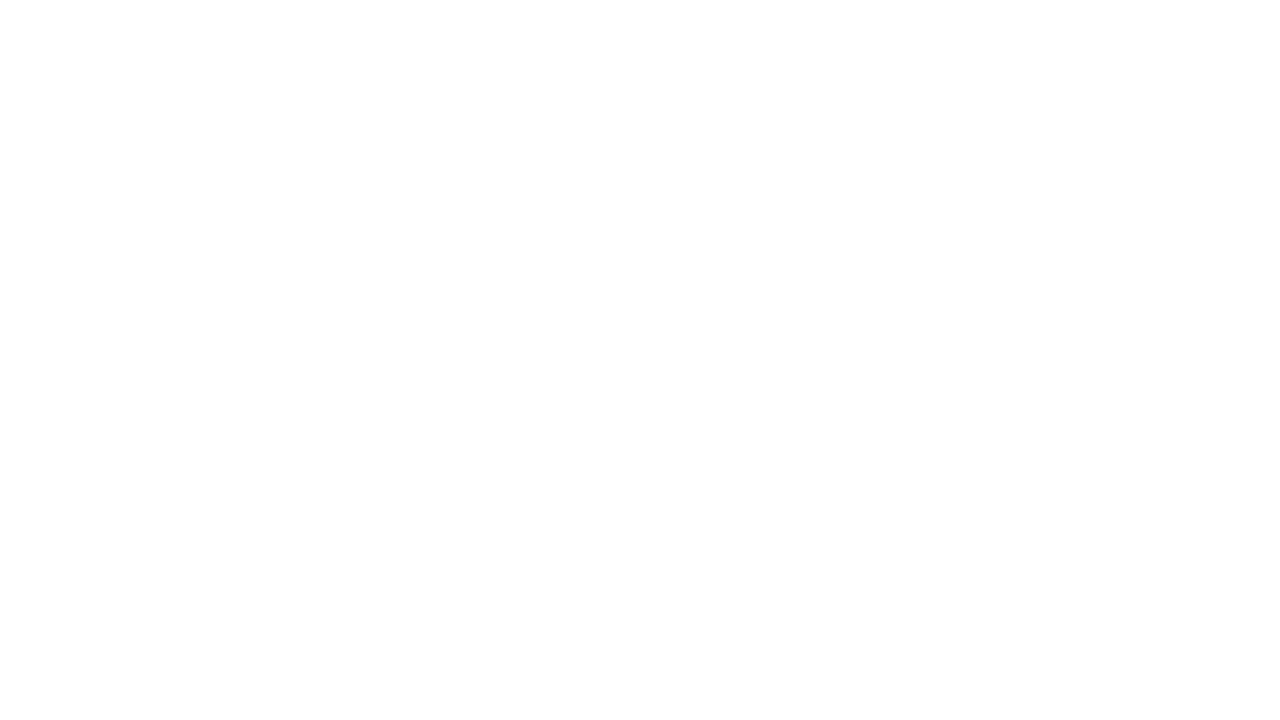

Clicked button to add pizza item #37 to basket at (268, 702) on xpath=//article[@id='item-37']/div[2]/div/a
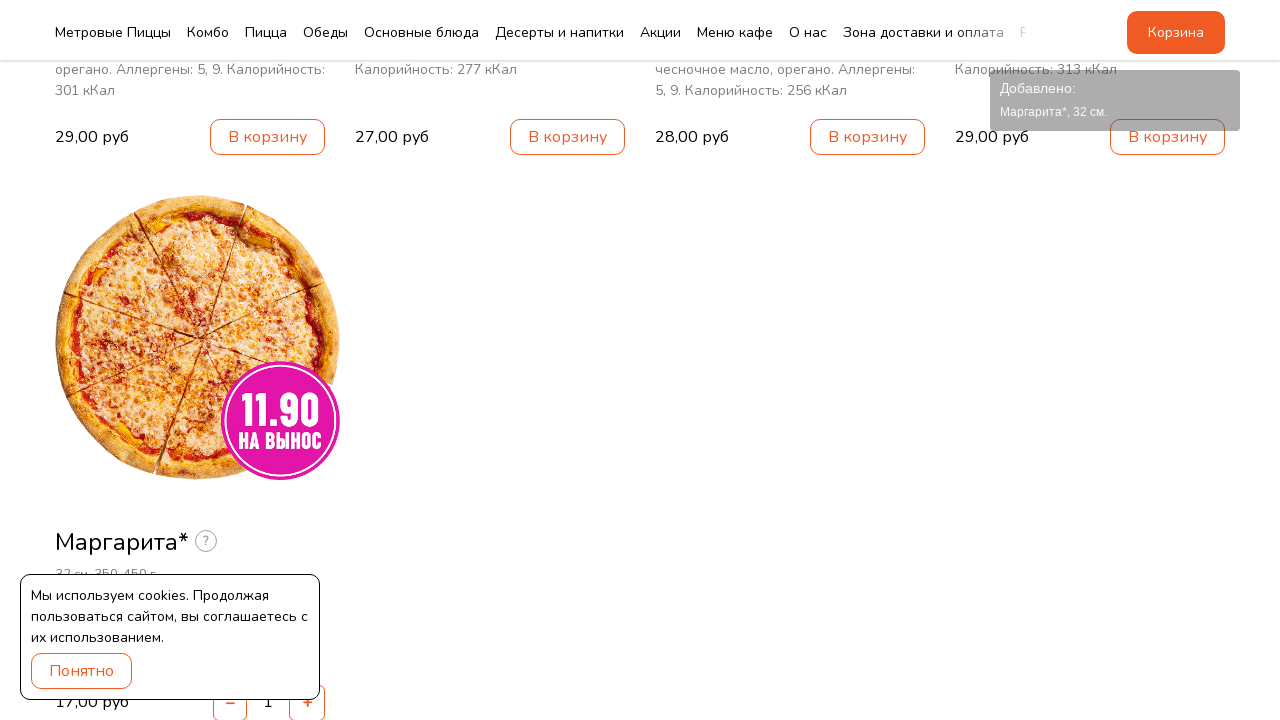

Waited for pizza item to be added to basket
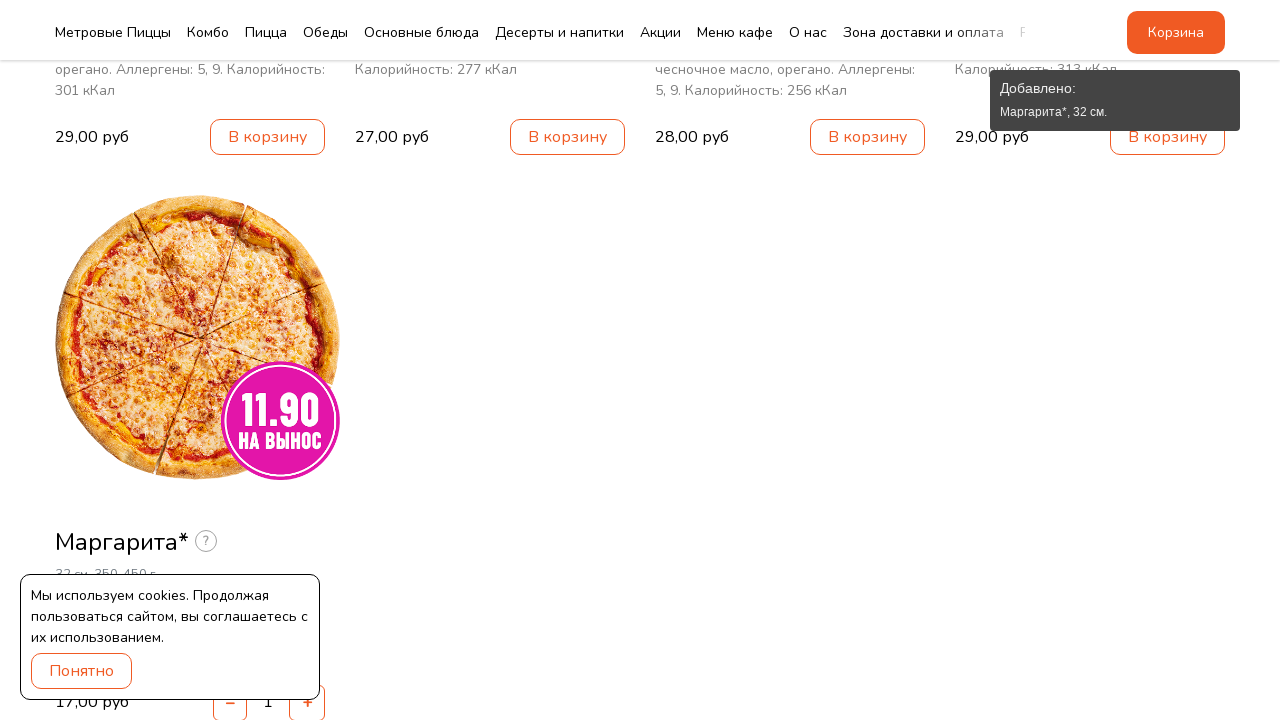

Clicked on basket button to view shopping cart at (1176, 32) on a#basket
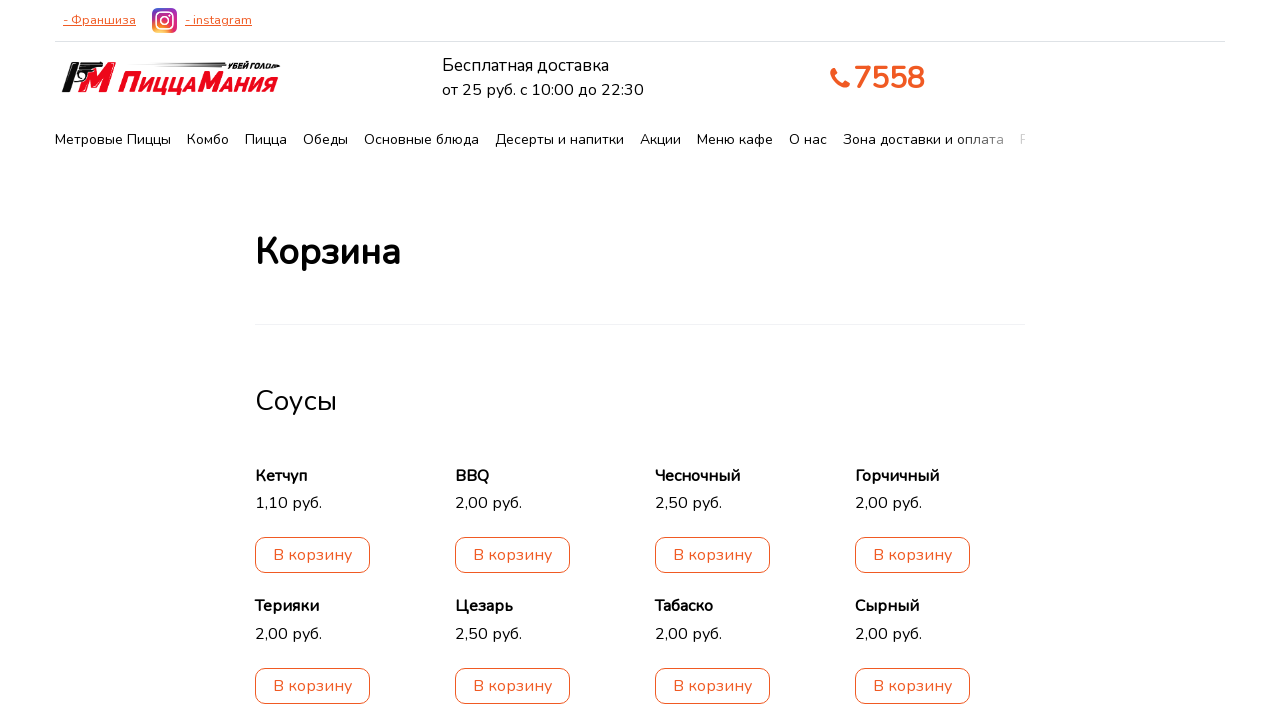

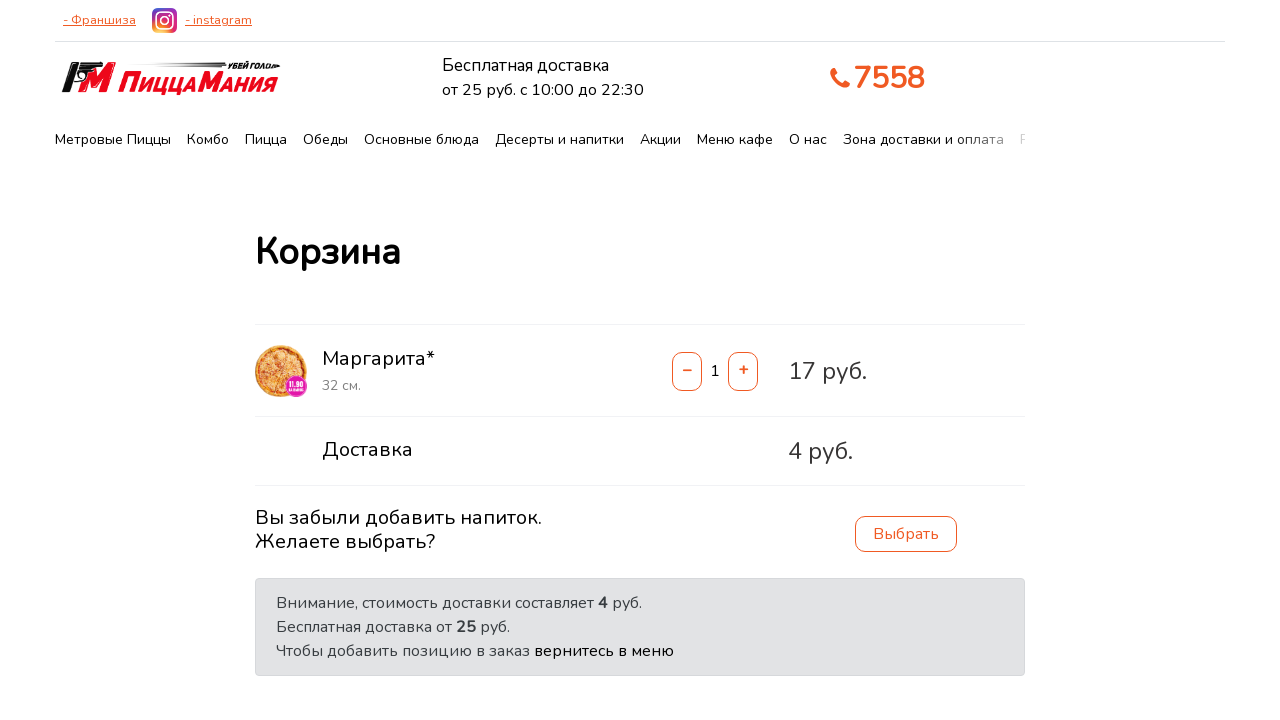